Tests that hovering over the "Hover me to see" button displays a tooltip and verifies the button has correct text and hover effect

Starting URL: https://demoqa.com/tool-tips

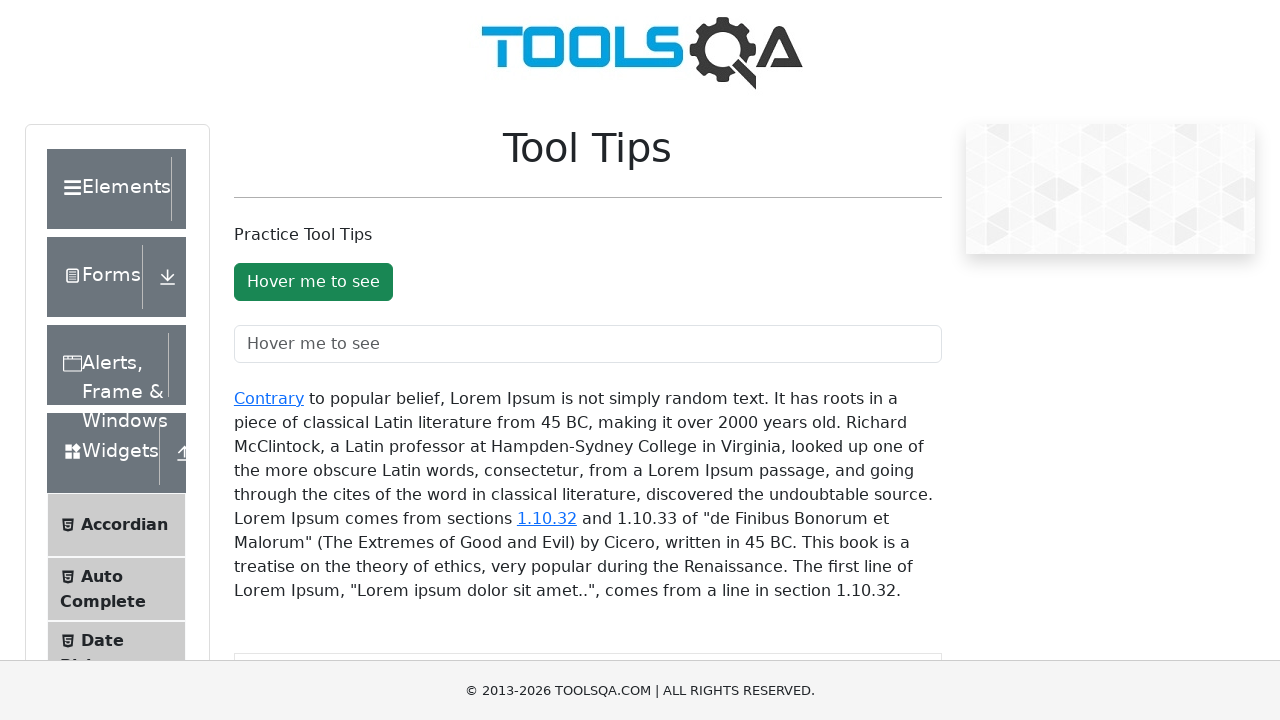

Waited for 'Hover me to see' button to load
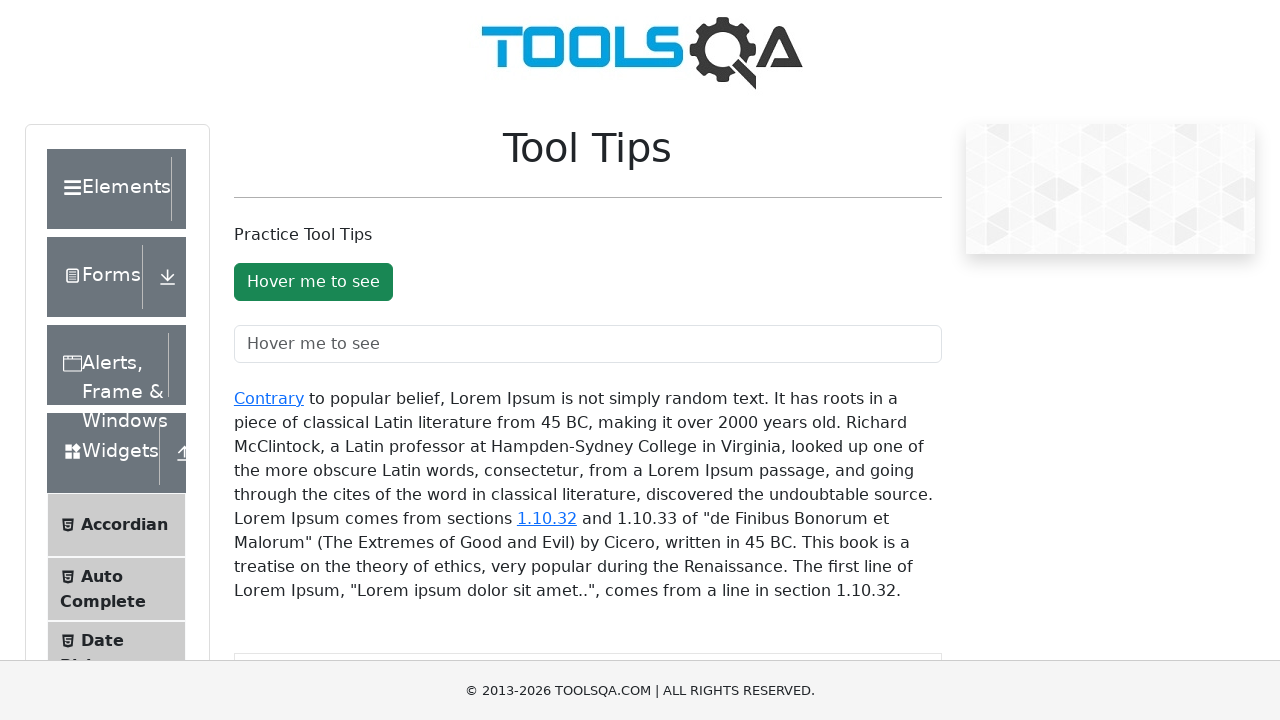

Button is visible on the page
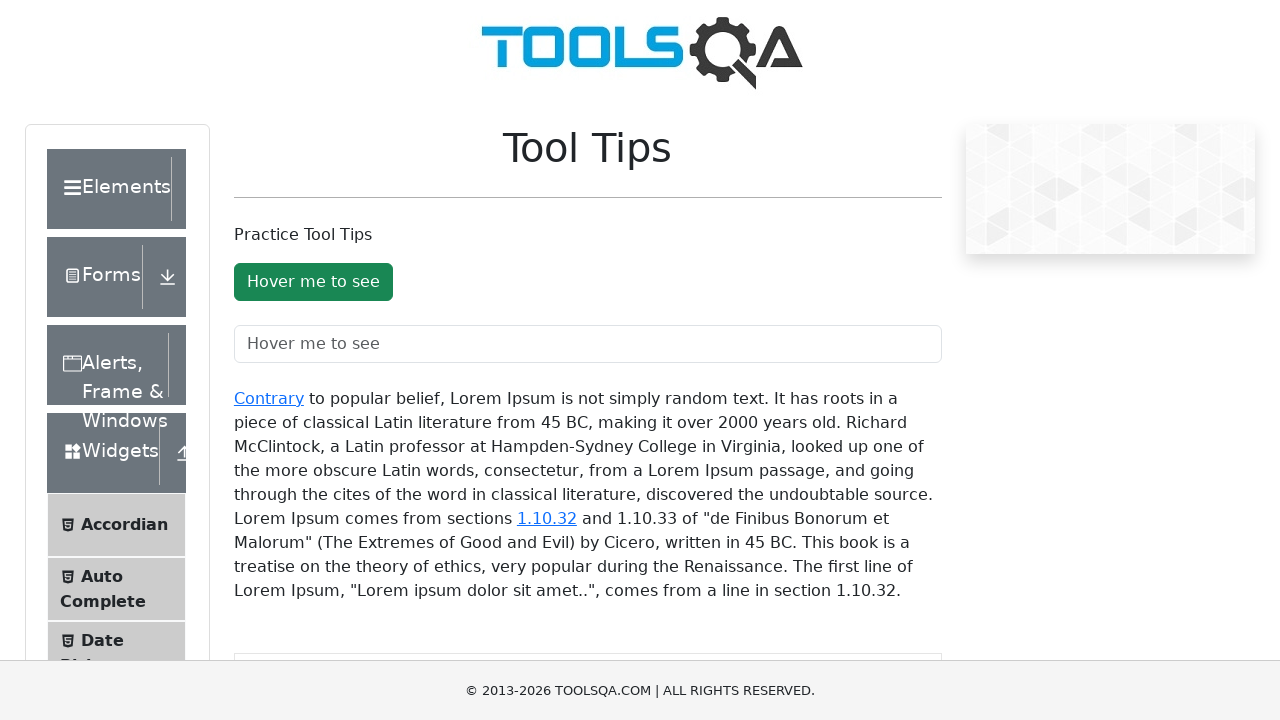

Verified button text contains 'Hover me to see'
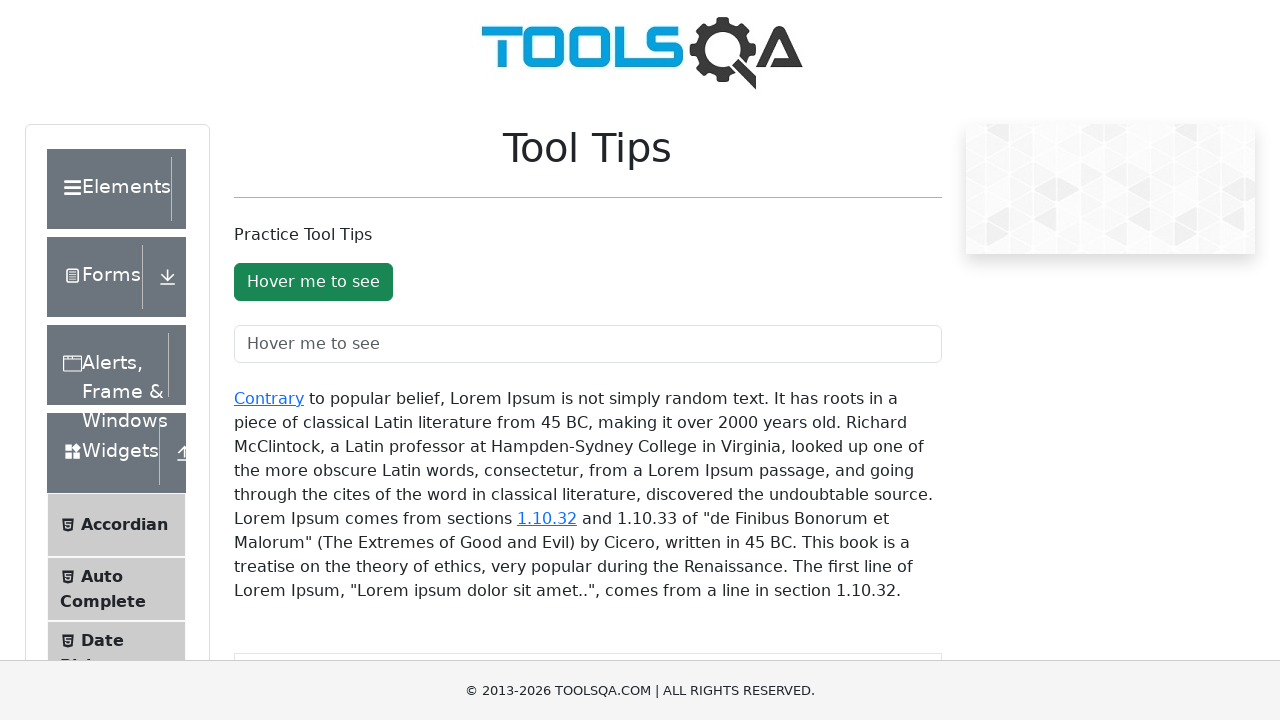

Hovered over the button to trigger tooltip at (313, 282) on #toolTipButton
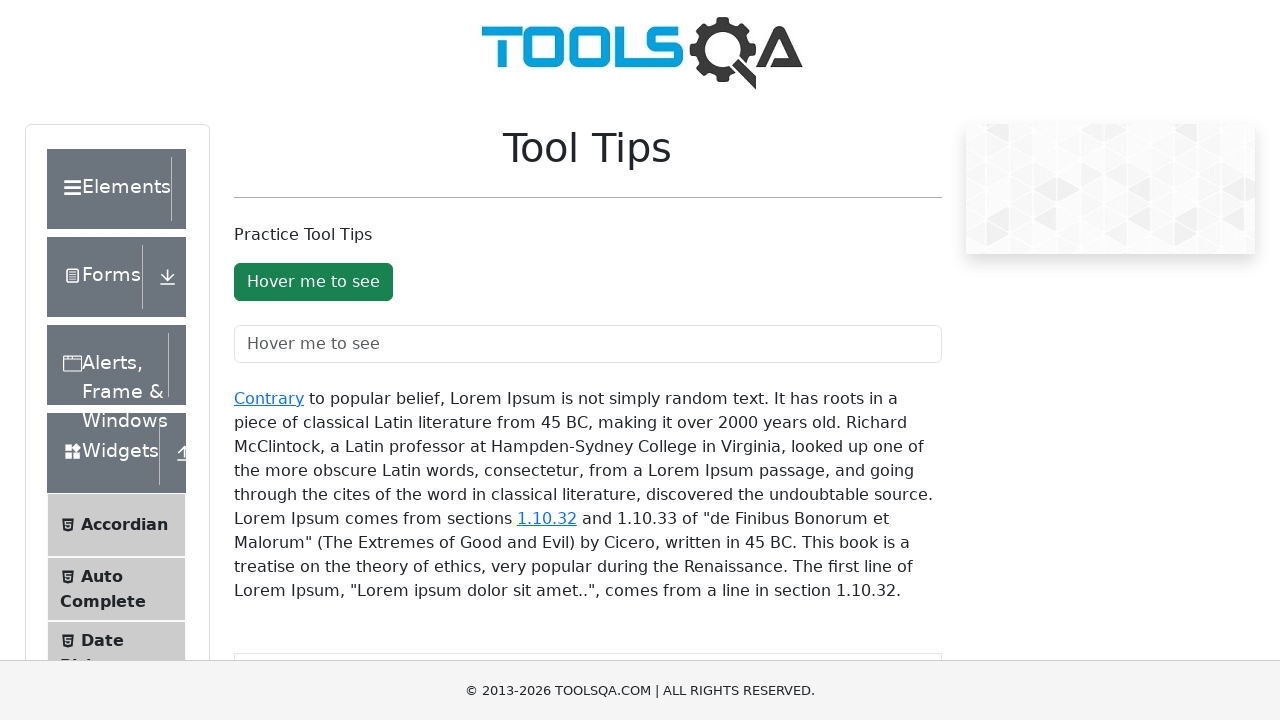

Tooltip appeared and is now visible
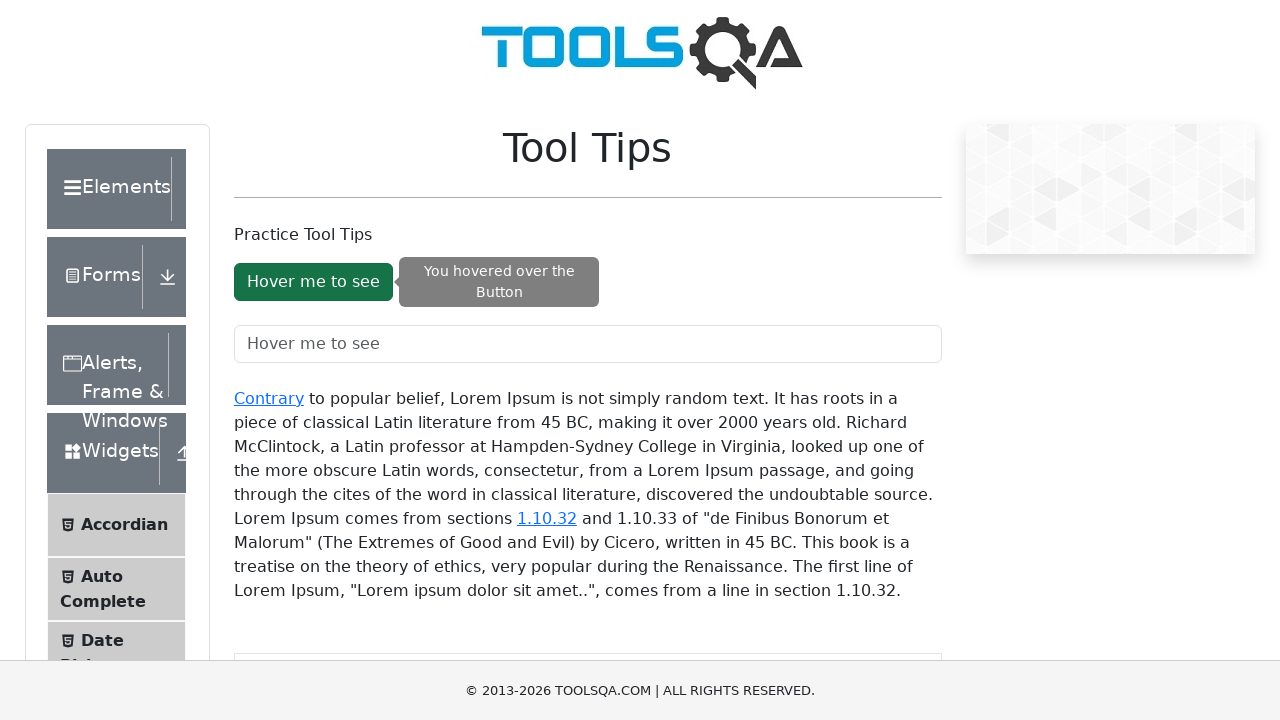

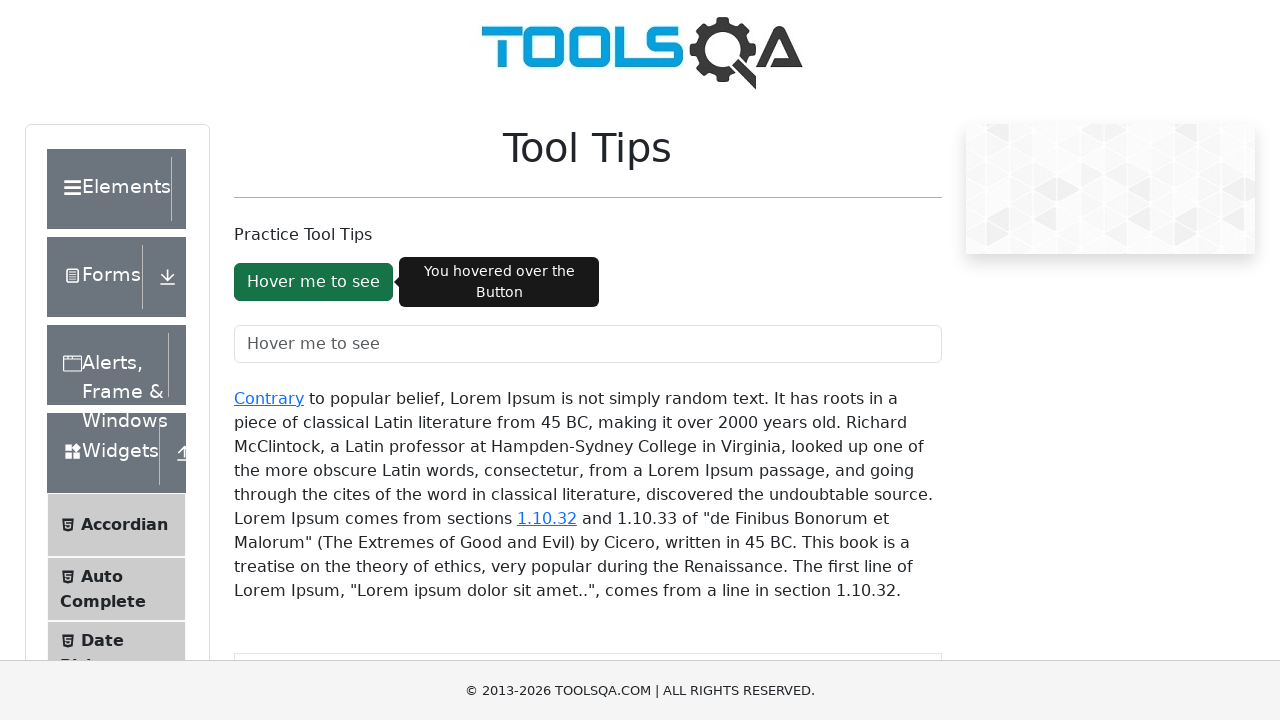